Tests JavaScript alert, confirm, and prompt dialog handling by clicking buttons that trigger different types of dialogs and accepting/dismissing them appropriately

Starting URL: https://testautomationpractice.blogspot.com/

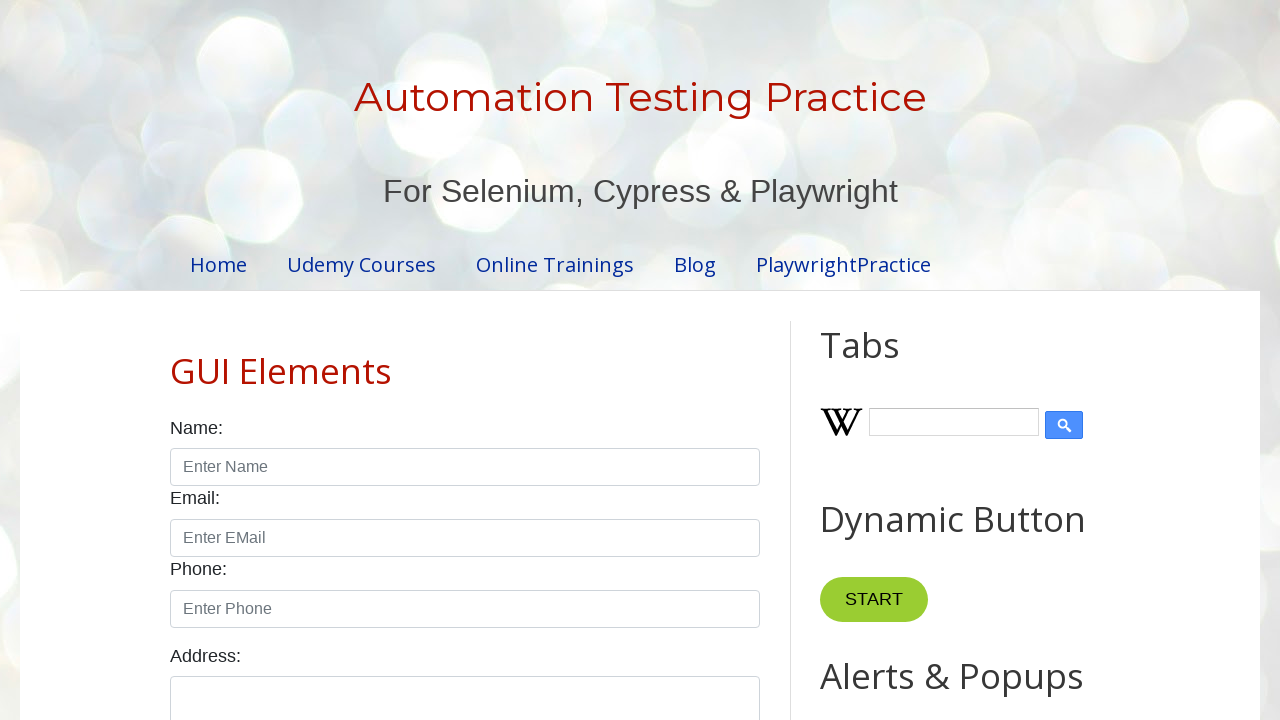

Set up dialog handler to accept alert
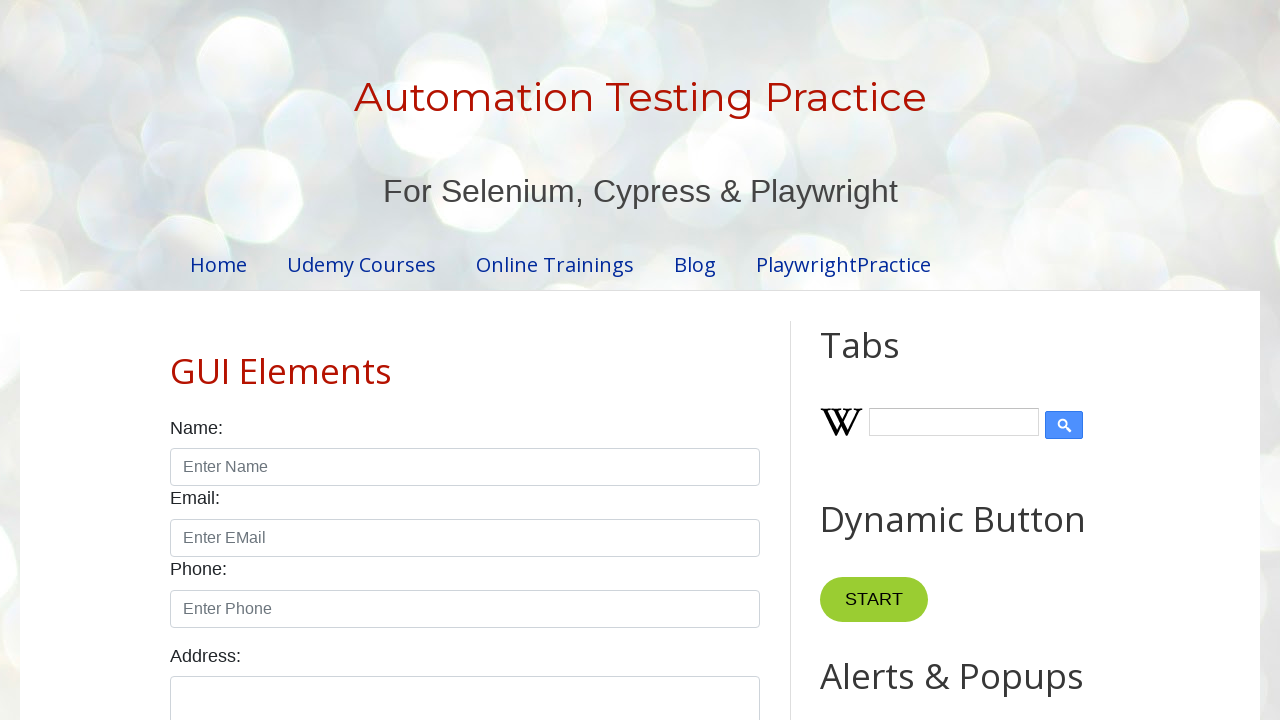

Clicked alert button to trigger JavaScript alert dialog at (888, 361) on xpath=//button[@id="alertBtn"]
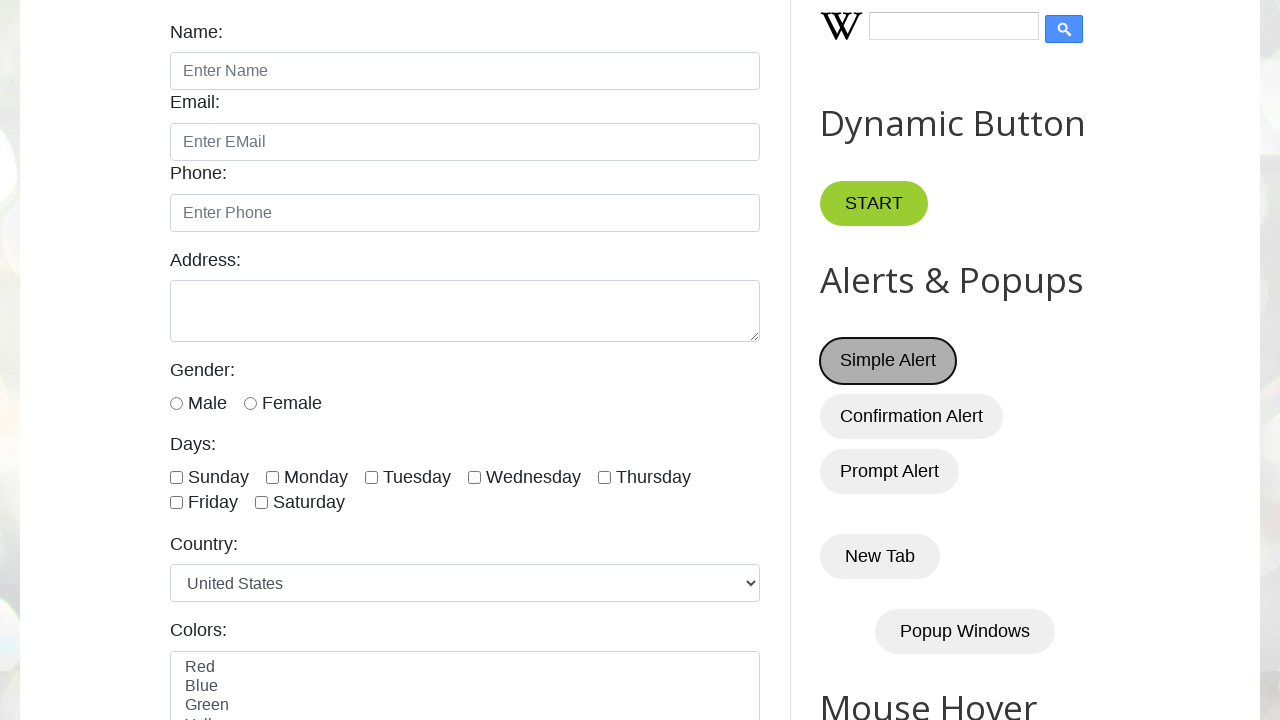

Waited 2 seconds for alert to be processed
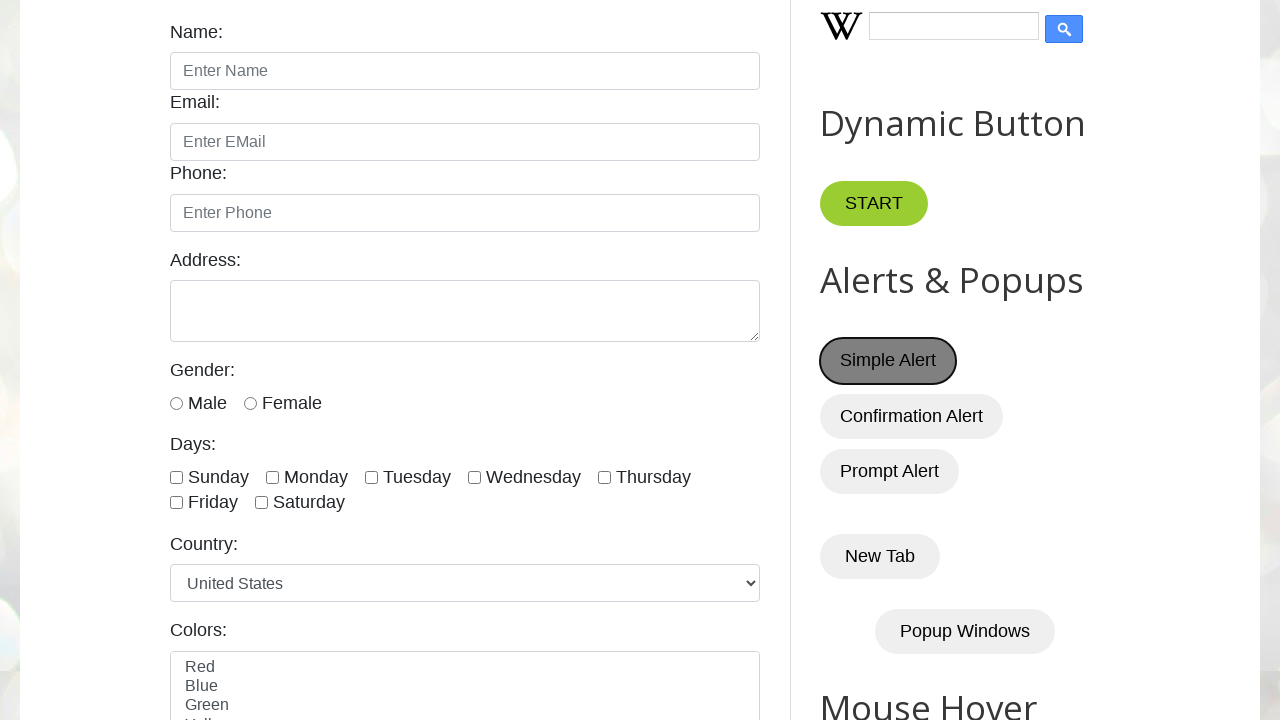

Set up dialog handler to dismiss confirm dialog
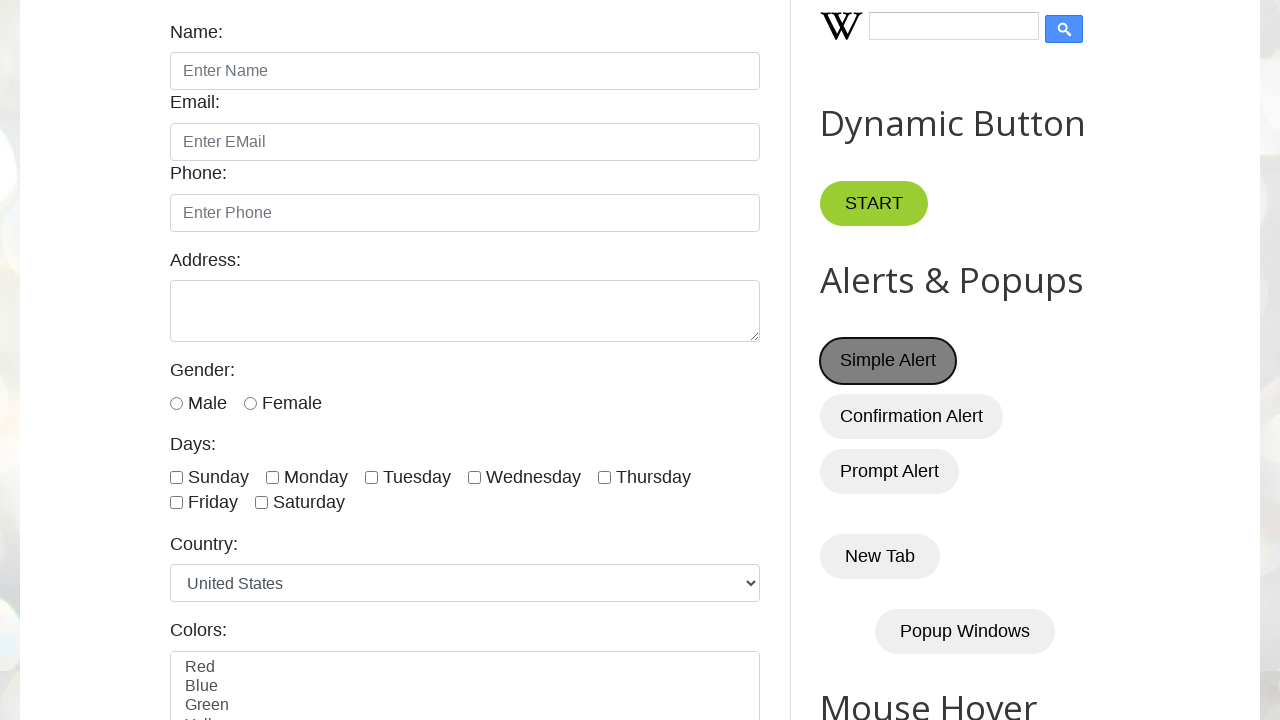

Clicked confirm button to trigger JavaScript confirm dialog at (912, 416) on xpath=//button[@id="confirmBtn"]
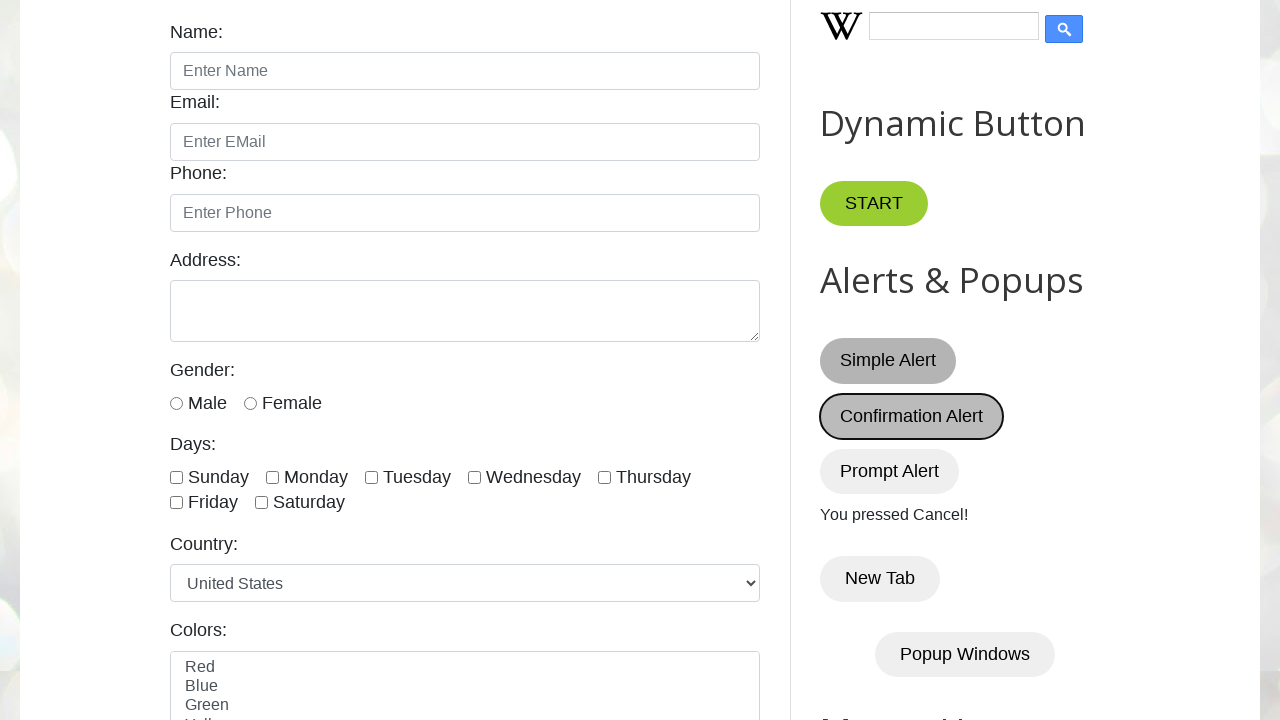

Waited 2 seconds for confirm dialog to be processed
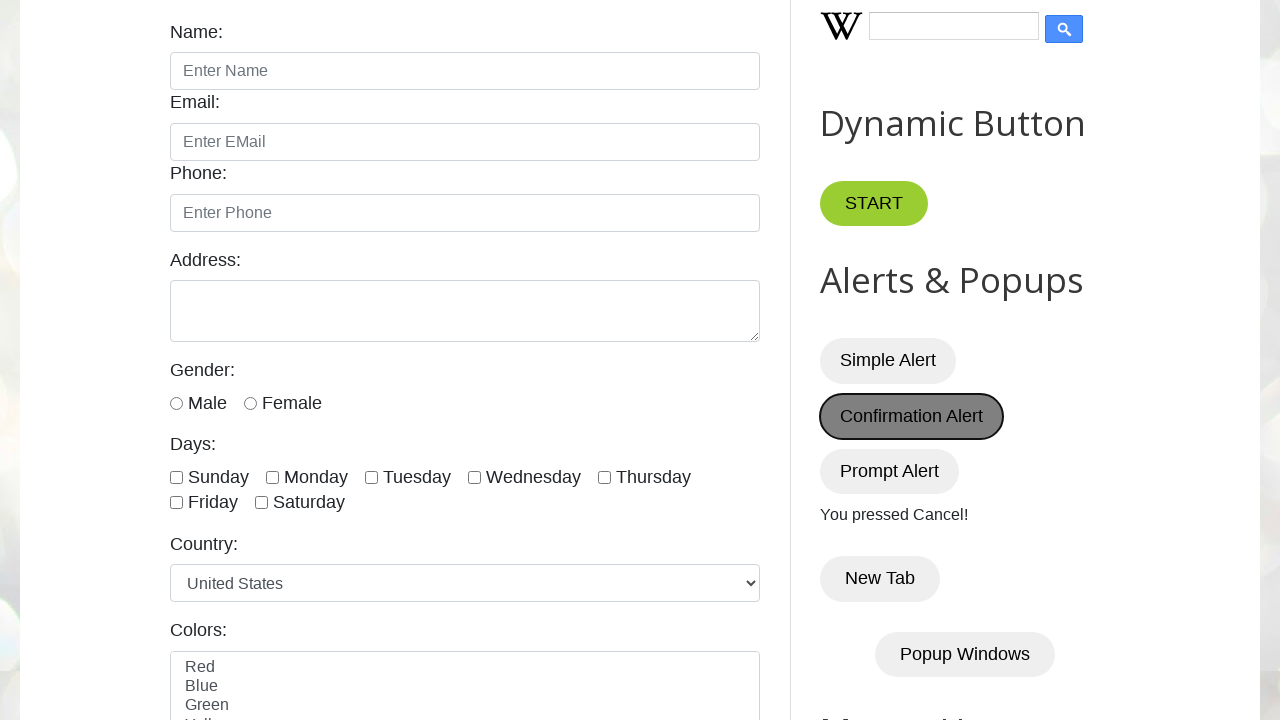

Set up dialog handler to accept prompt dialog with text 'suma'
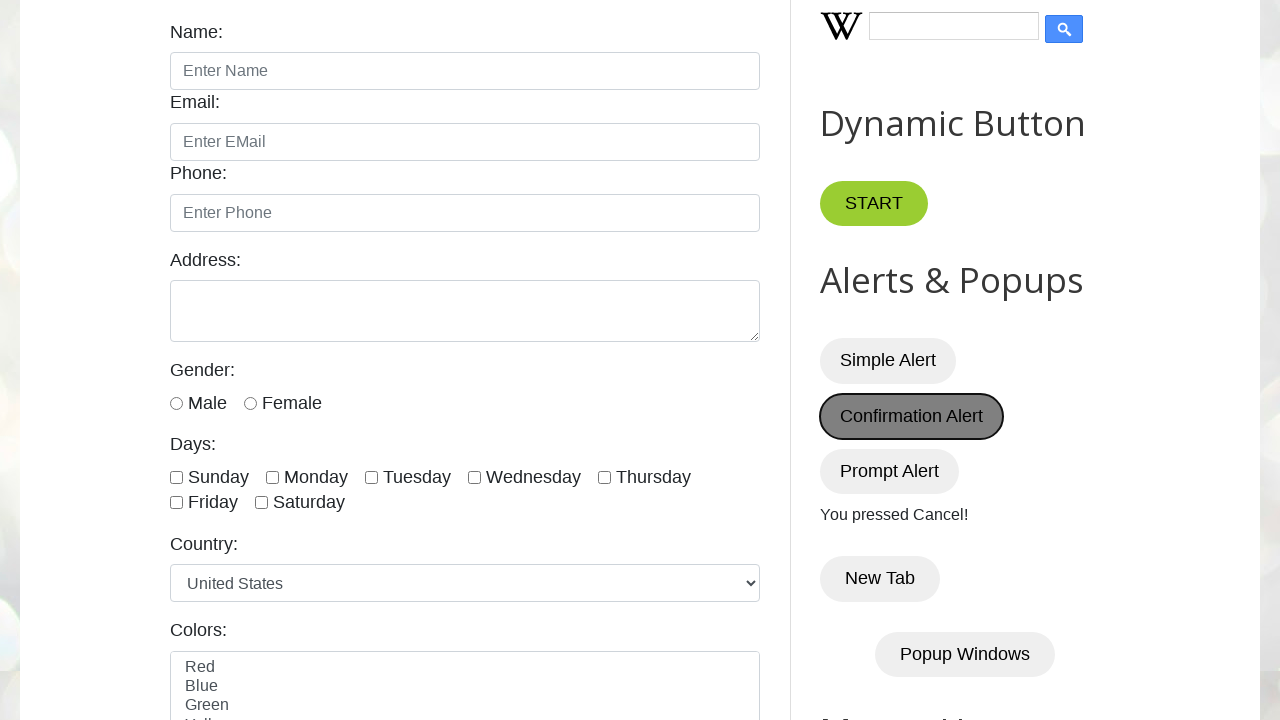

Clicked prompt button to trigger JavaScript prompt dialog at (890, 471) on xpath=//button[@id="promptBtn"]
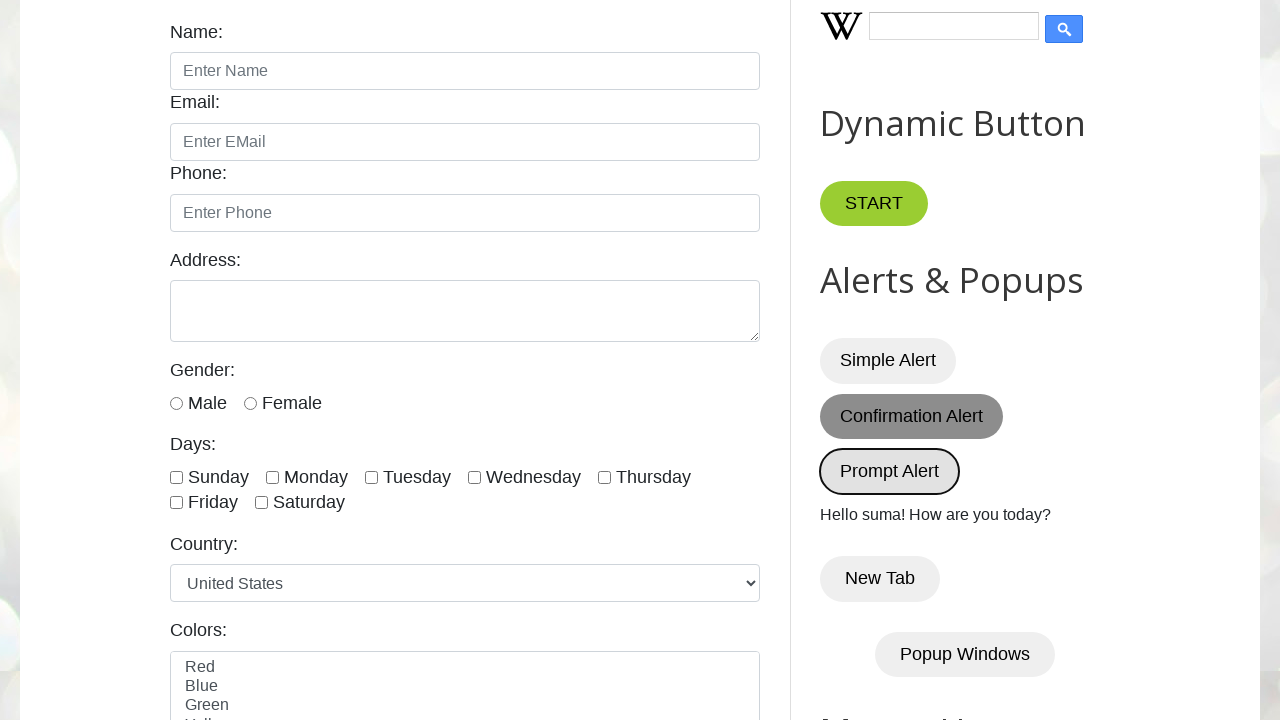

Waited 2 seconds for prompt dialog to be processed
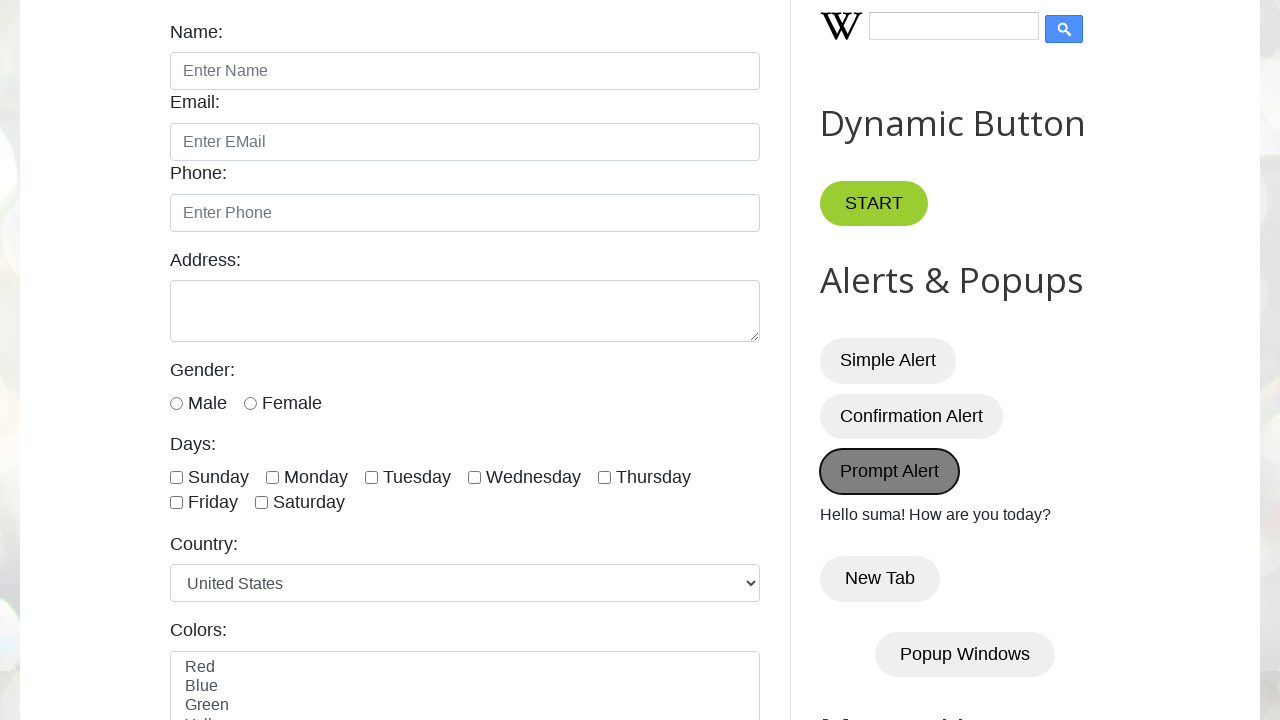

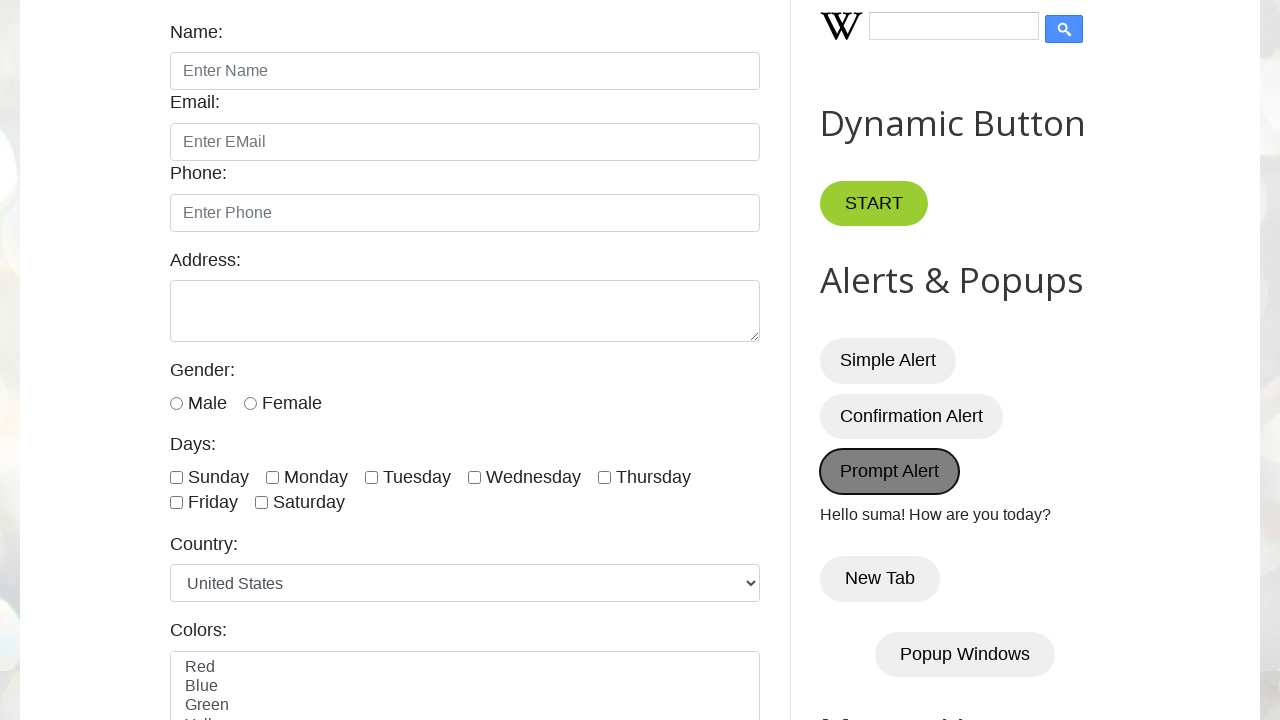